Tests multiple window handling by clicking a link that opens a new window, switching to the new window to verify it opened, then switching back to the parent window.

Starting URL: https://the-internet.herokuapp.com/windows

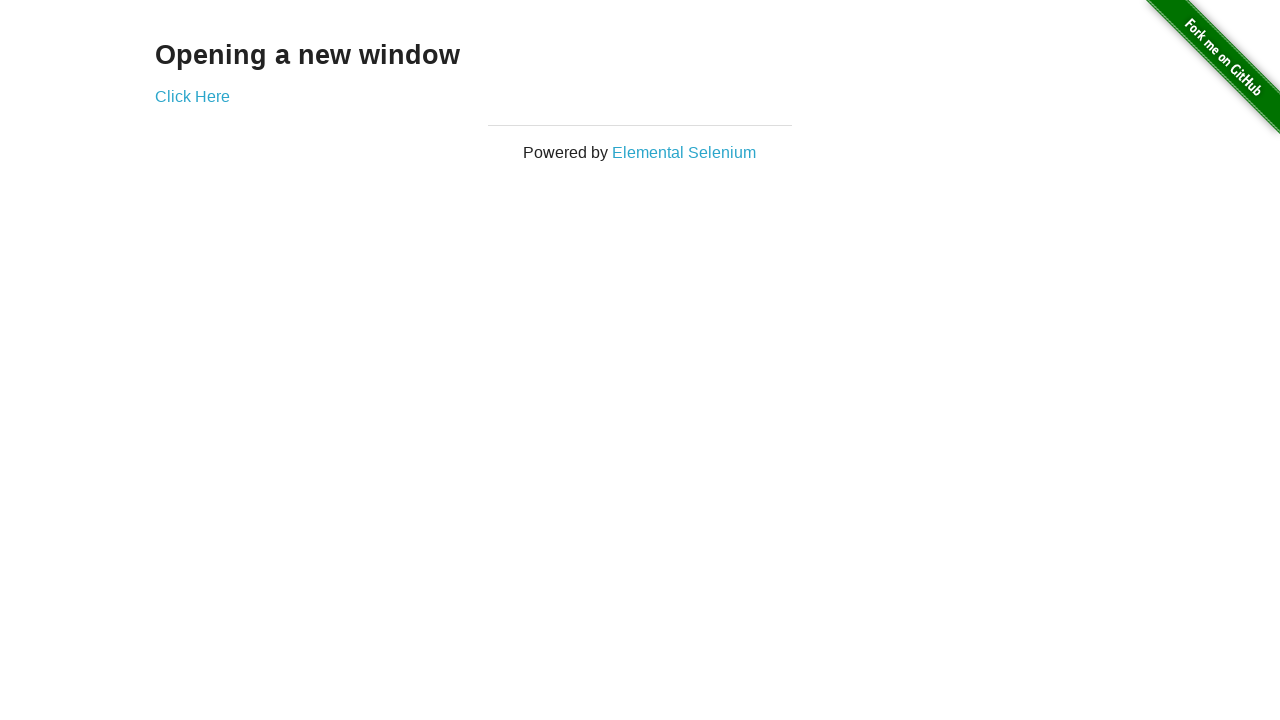

Clicked 'Click Here' link to open new window at (192, 96) on text=Click Here
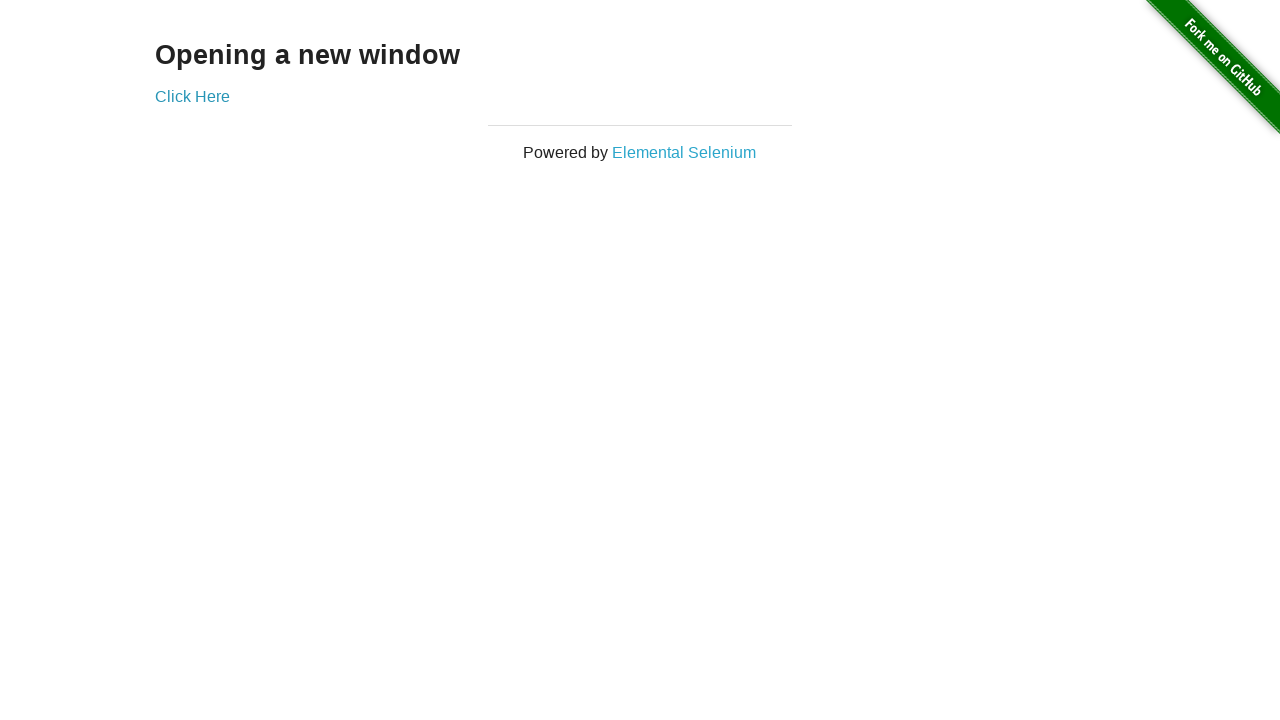

New window opened and captured
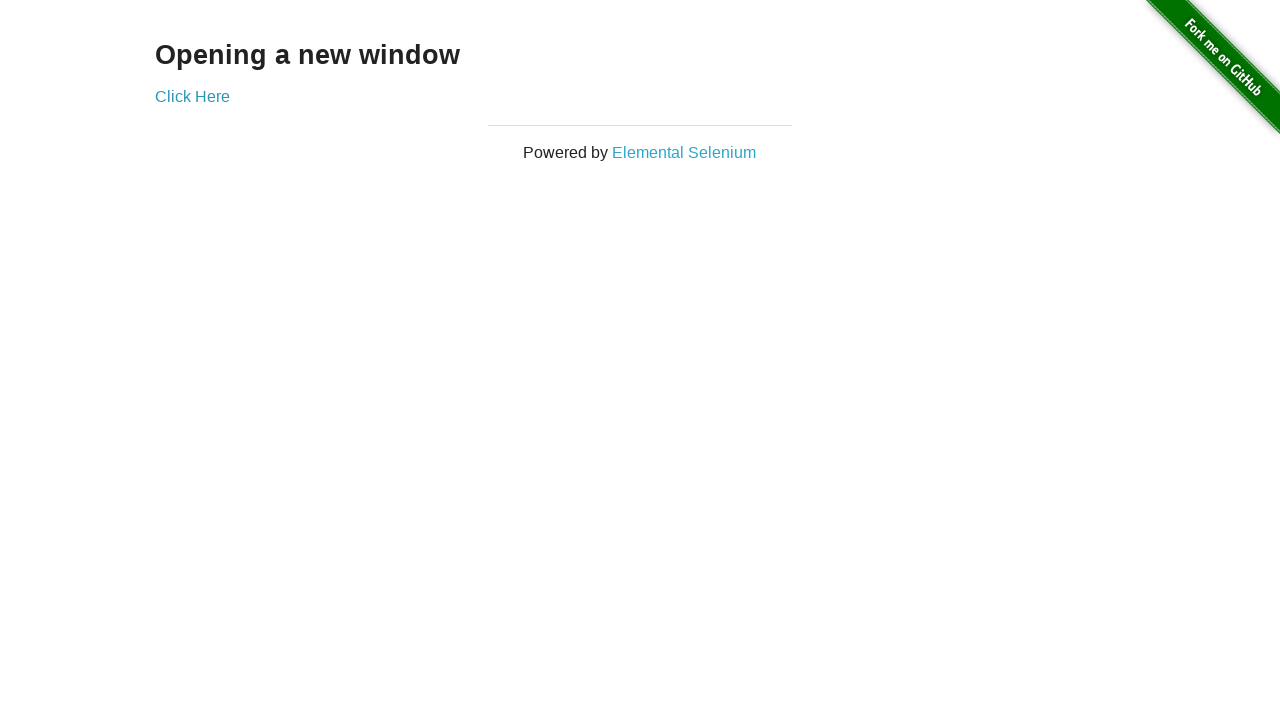

New window finished loading
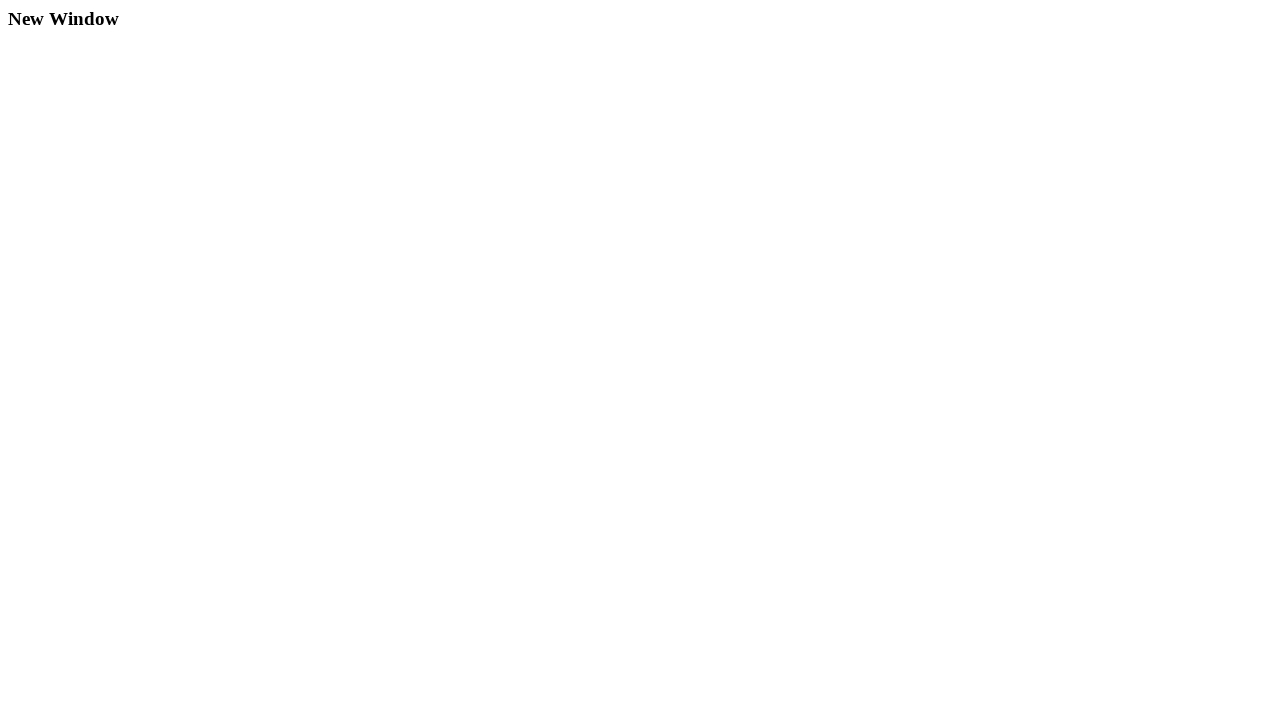

Verified new window title: New Window
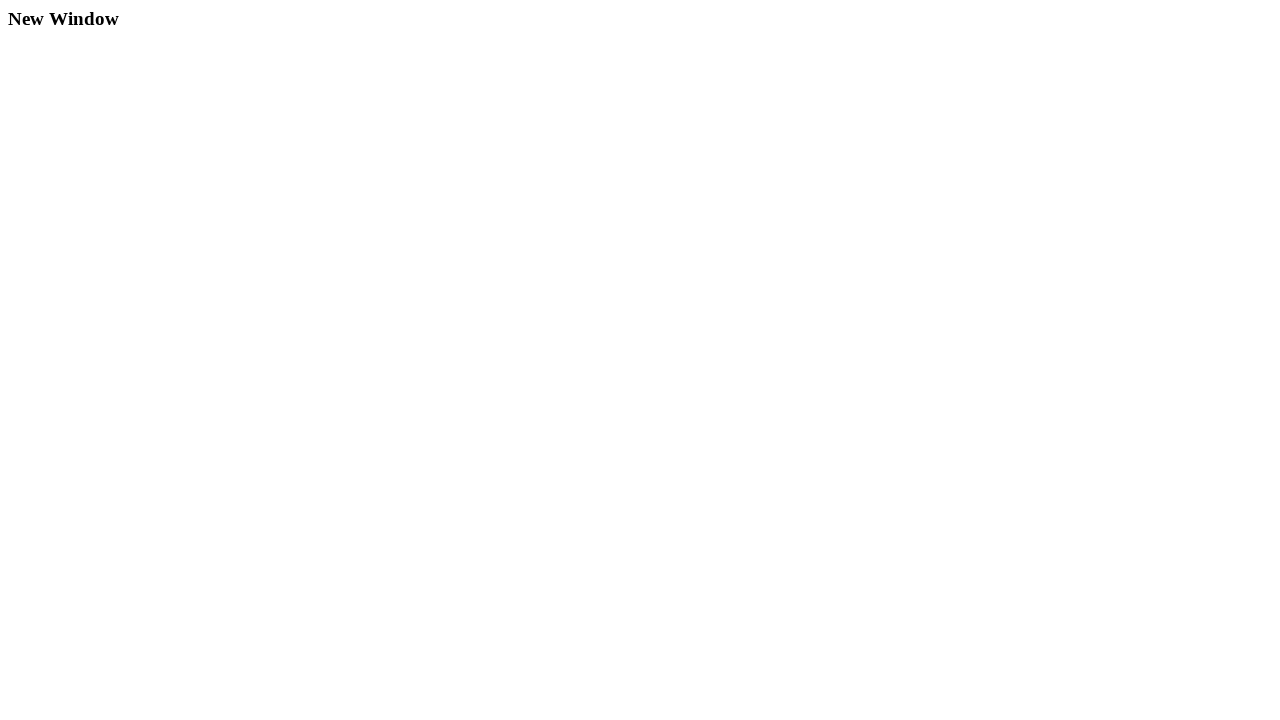

Switched back to main window
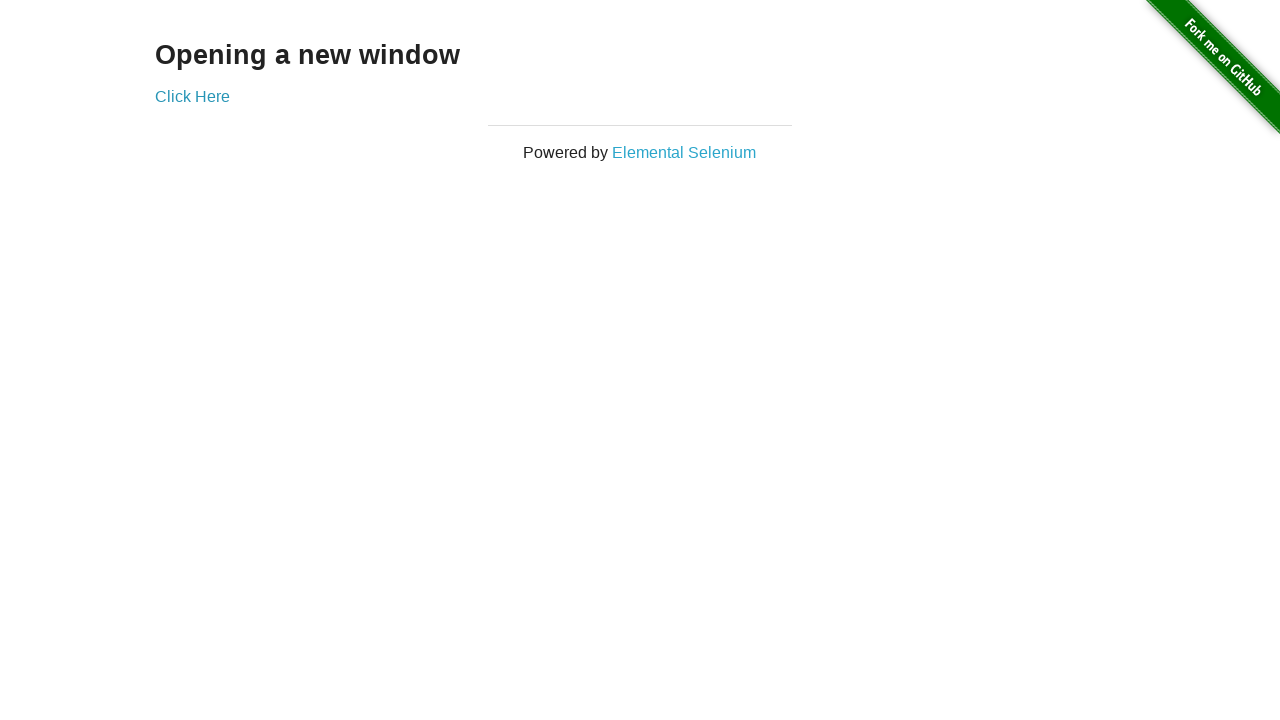

Verified main window title: The Internet
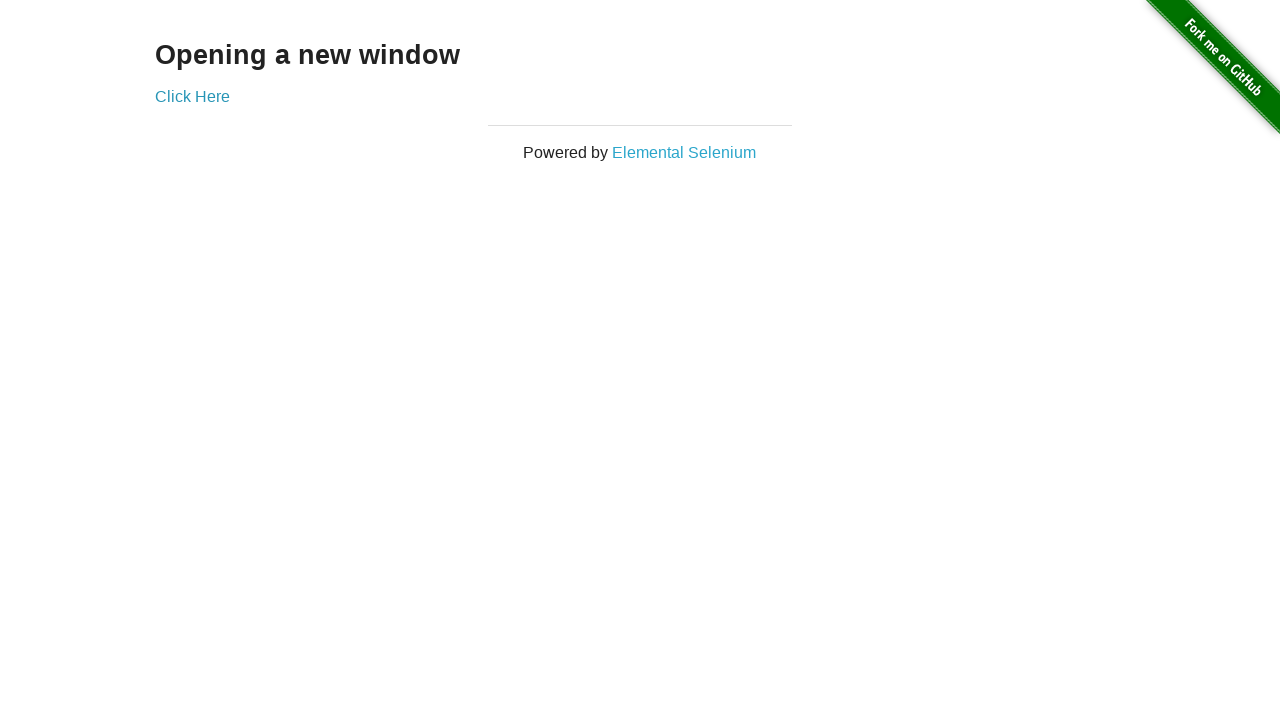

Closed the new window
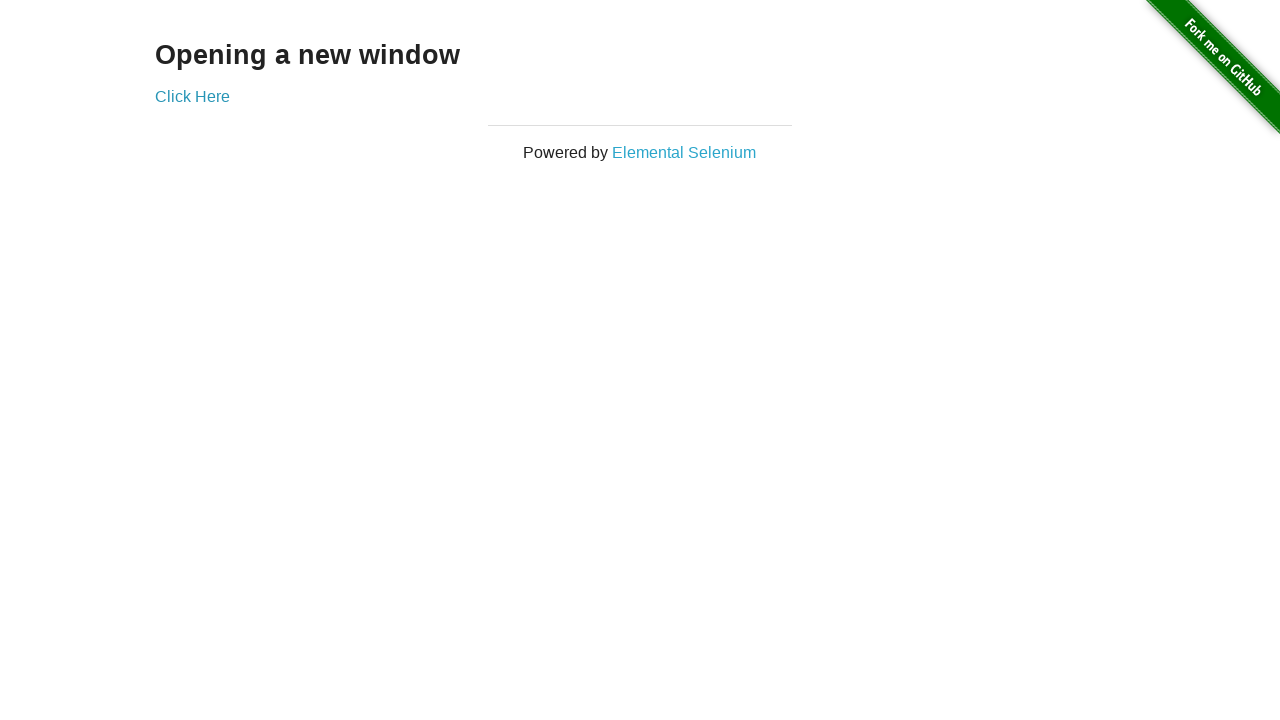

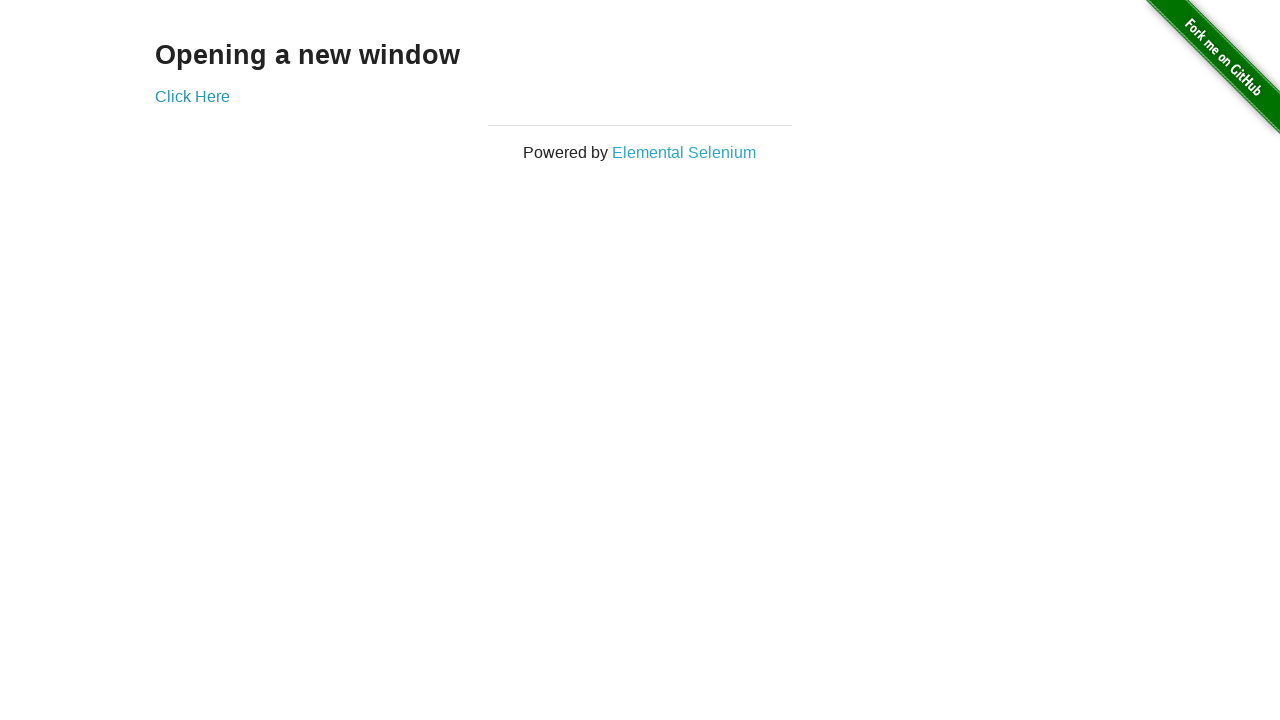